Tests scrolling functionality by navigating to TutorialsPoint, refreshing the page, and scrolling to the "ABOUT US" element to bring it into view

Starting URL: https://www.tutorialspoint.com/index.htm

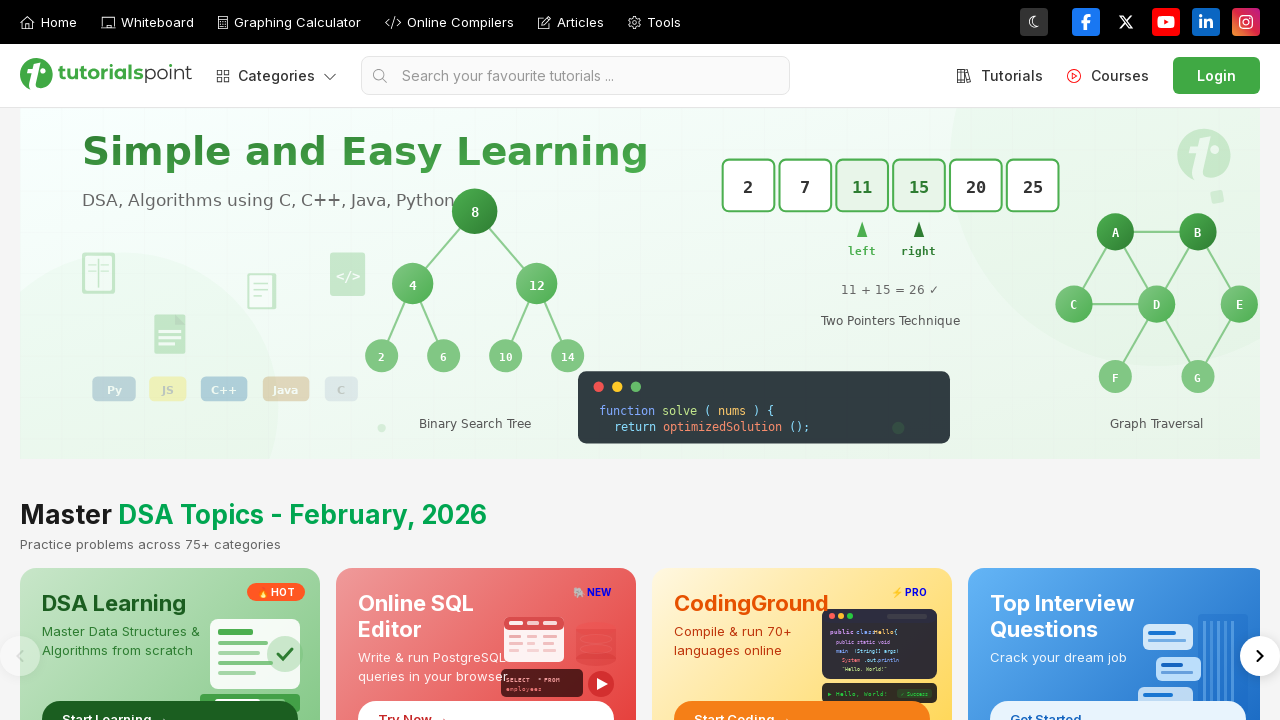

Waited for 'ABOUT US' element to be present in DOM
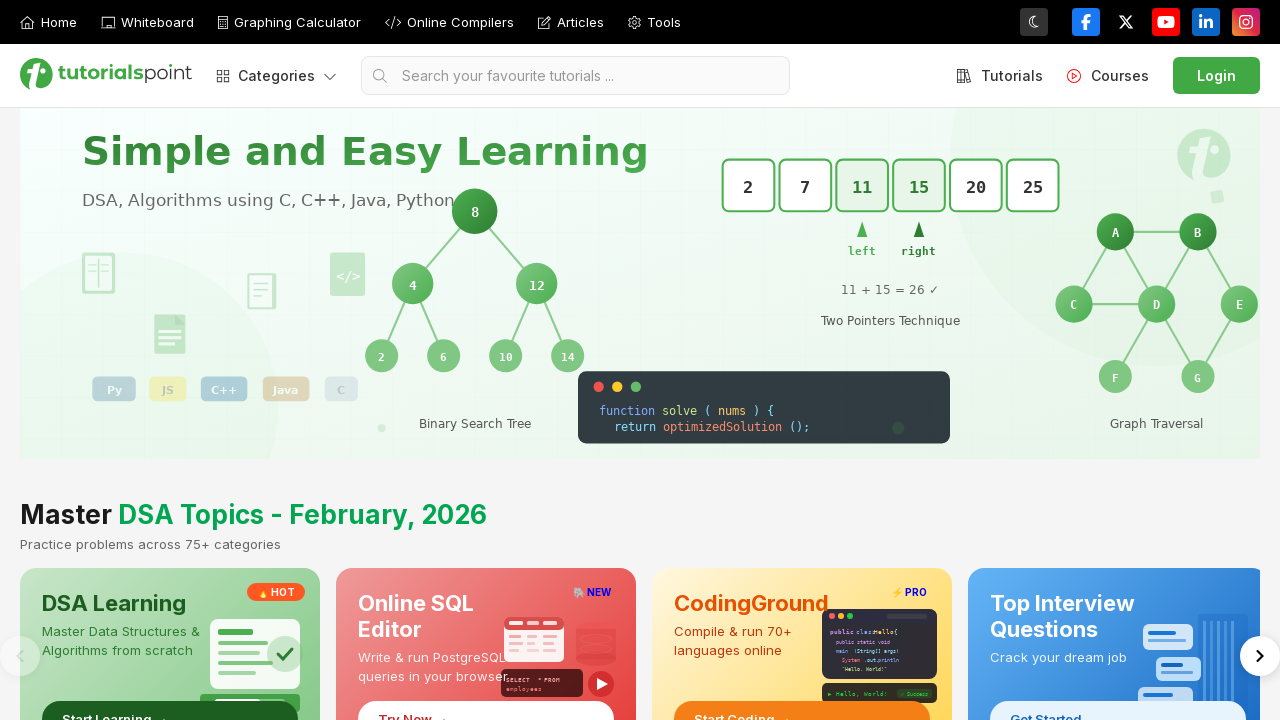

Reloaded the page
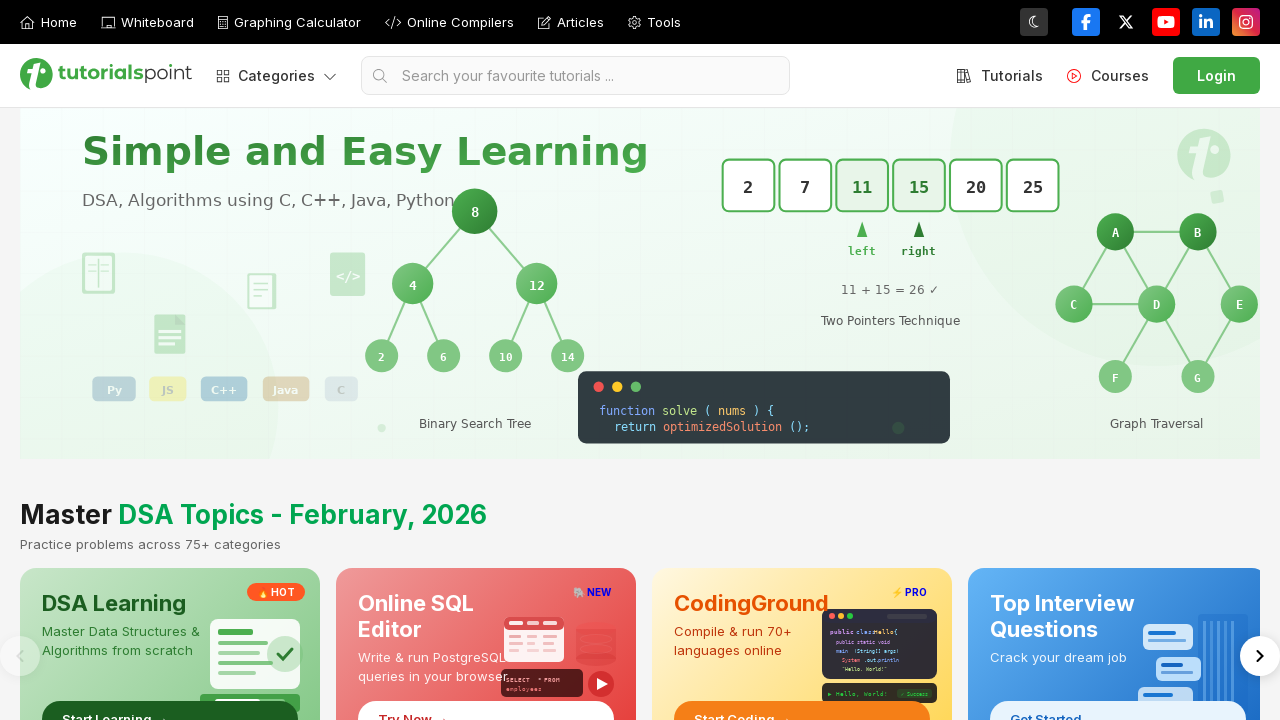

Located 'ABOUT US' element after page refresh
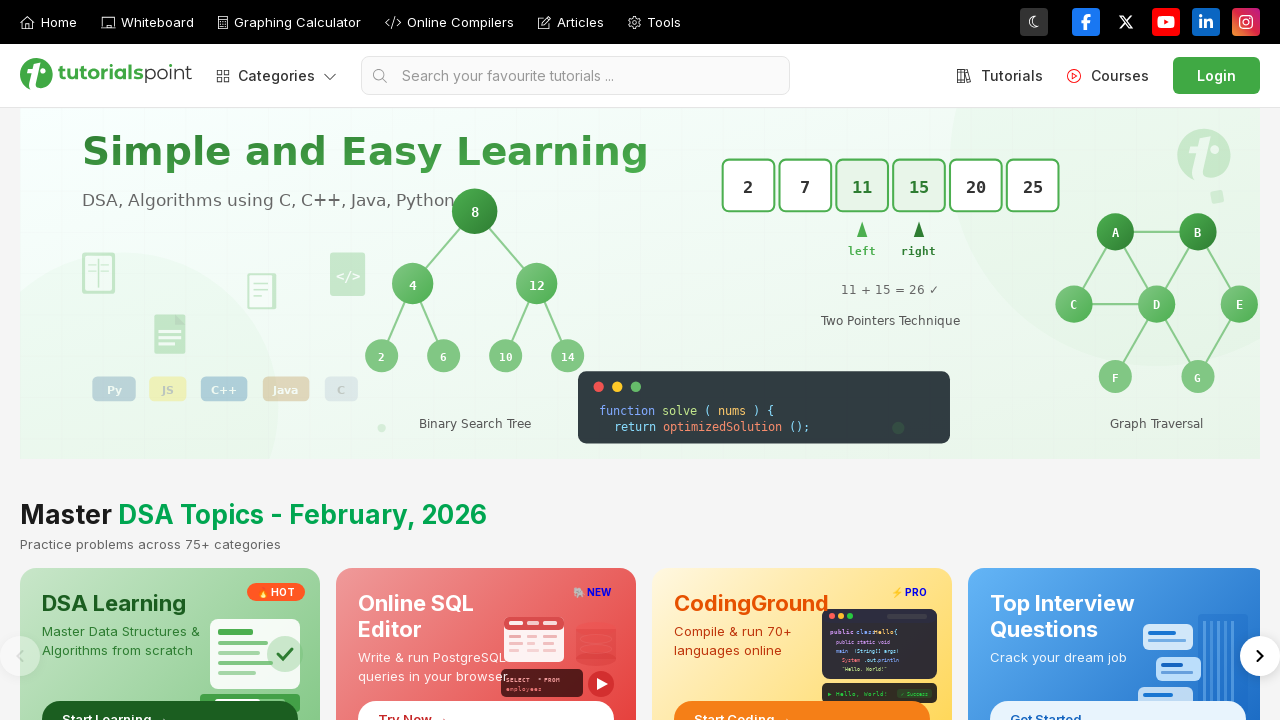

Scrolled 'ABOUT US' element into view
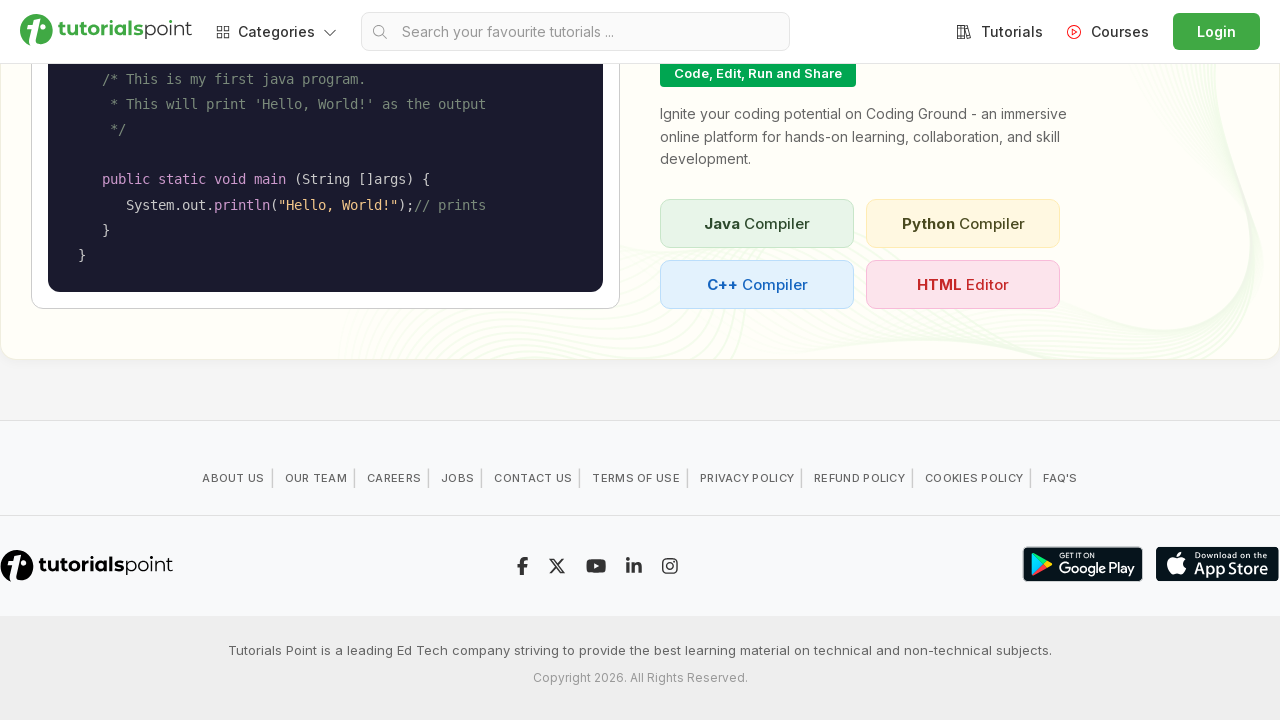

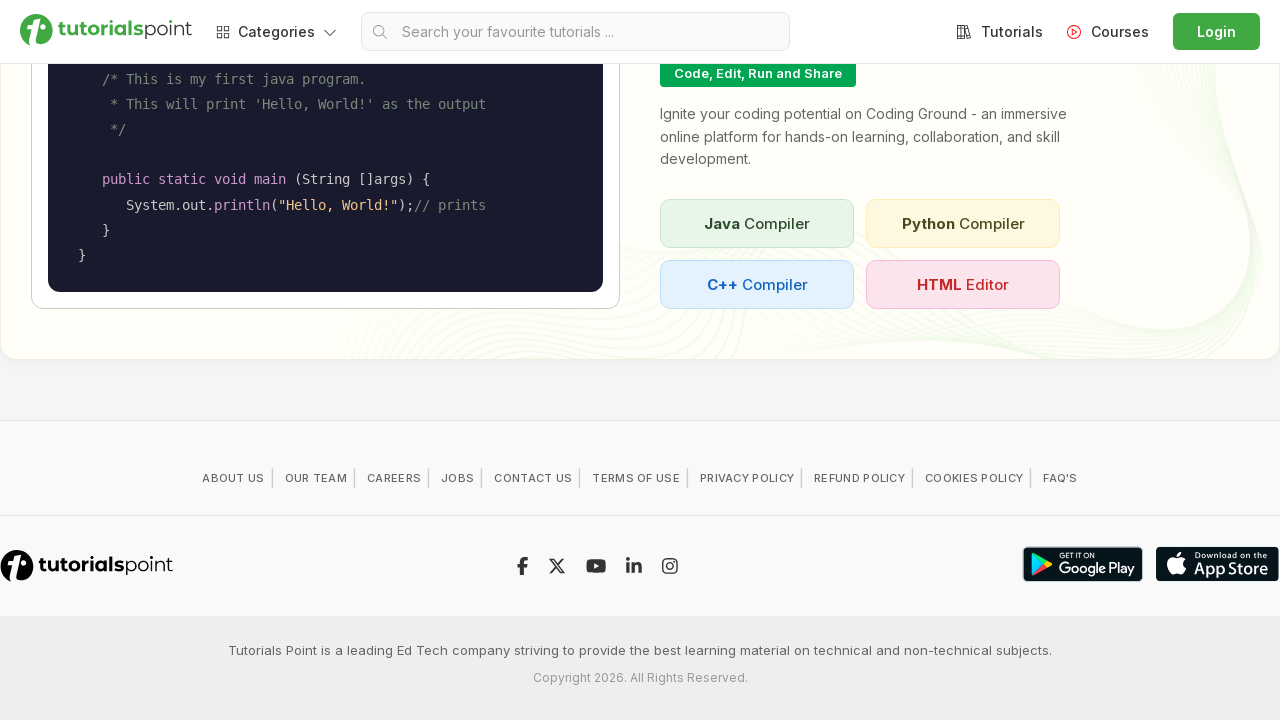